Tests that toggle and label controls are hidden when editing a todo item

Starting URL: https://demo.playwright.dev/todomvc

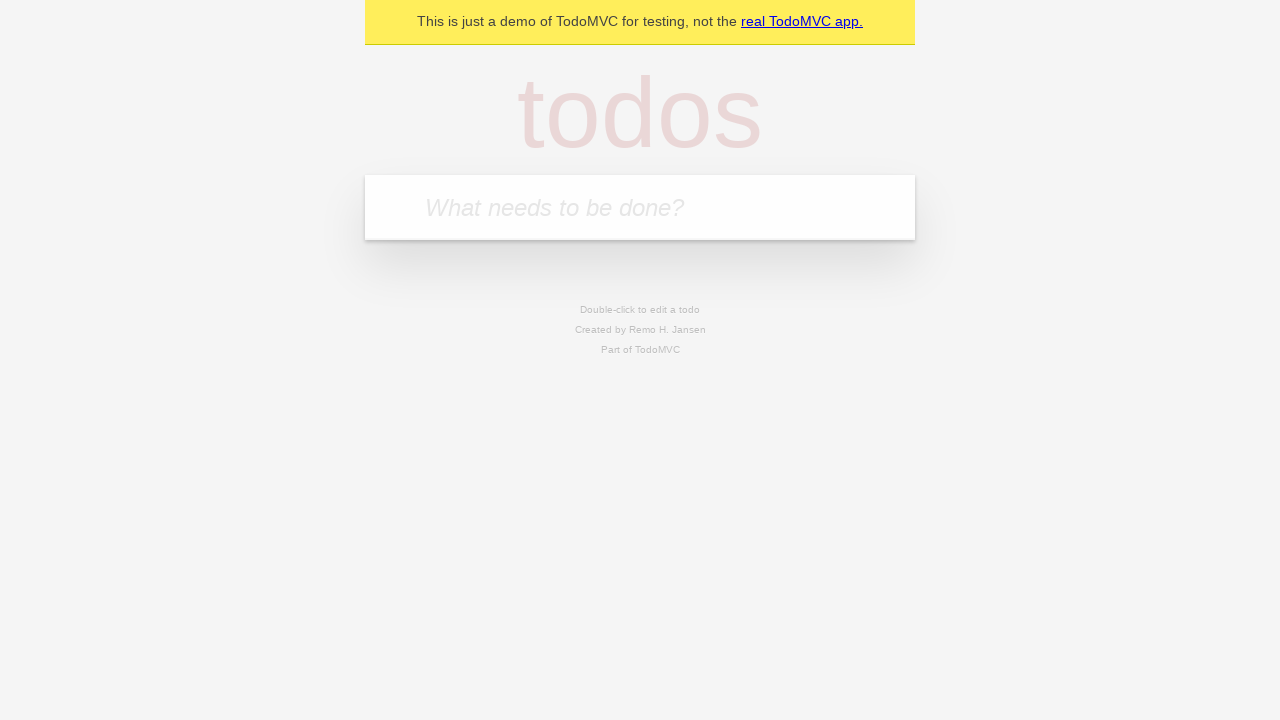

Filled first todo input with 'buy some cheese' on .new-todo
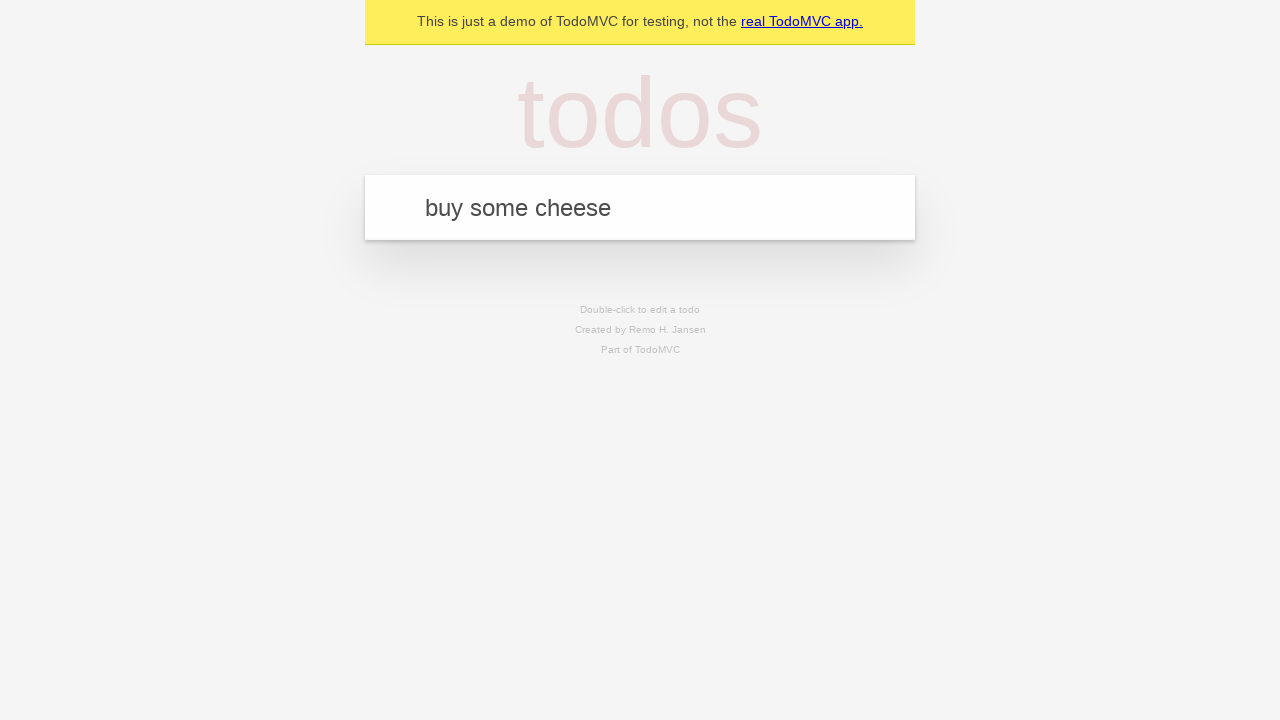

Pressed Enter to create first todo on .new-todo
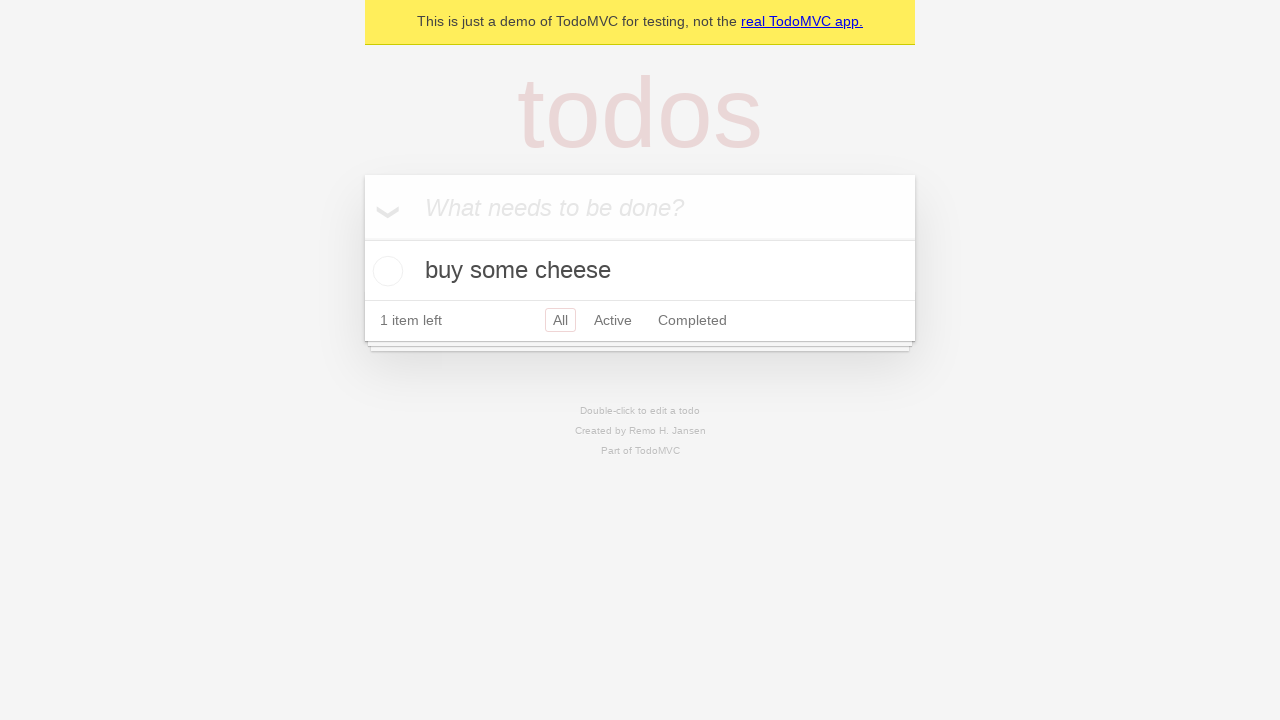

Filled second todo input with 'feed the cat' on .new-todo
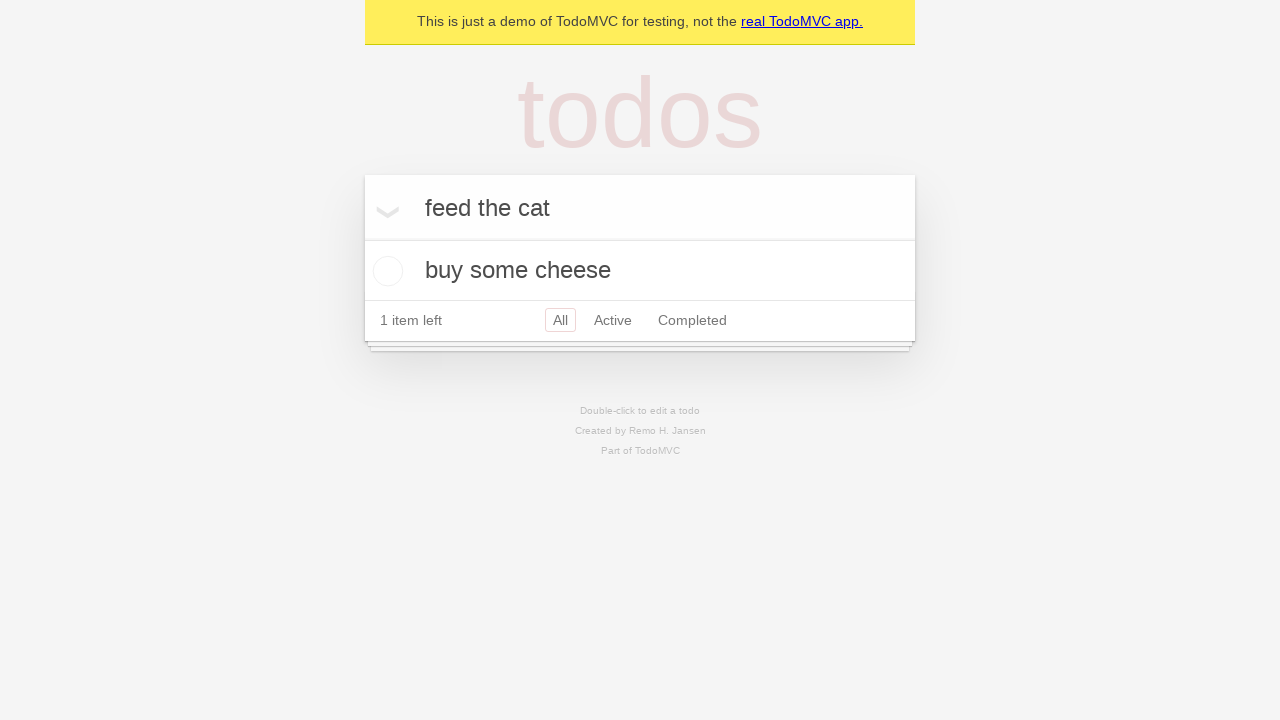

Pressed Enter to create second todo on .new-todo
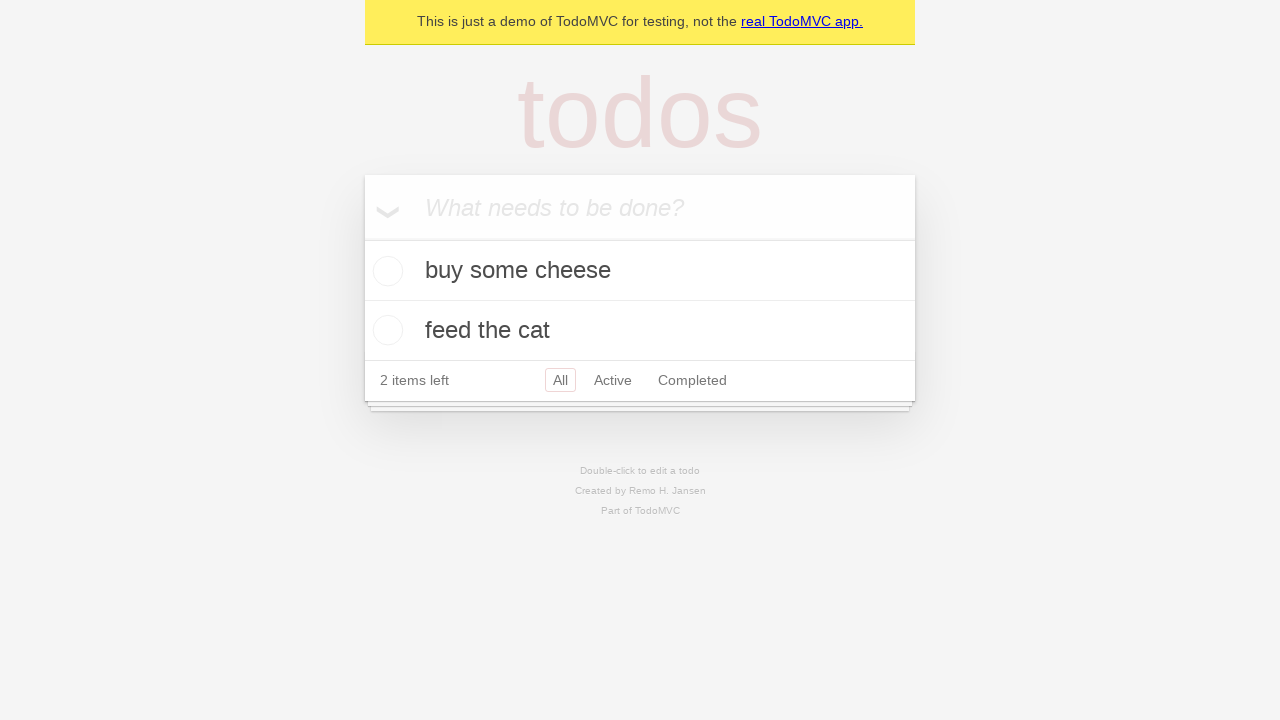

Filled third todo input with 'book a doctors appointment' on .new-todo
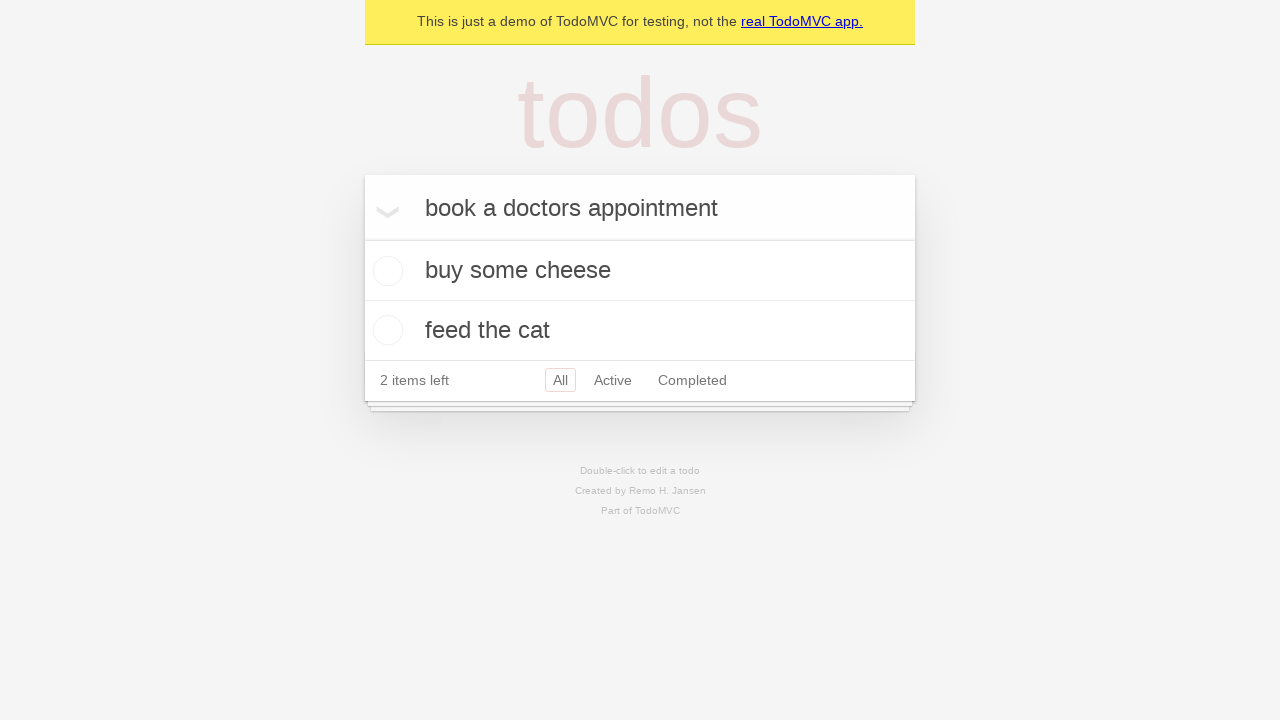

Pressed Enter to create third todo on .new-todo
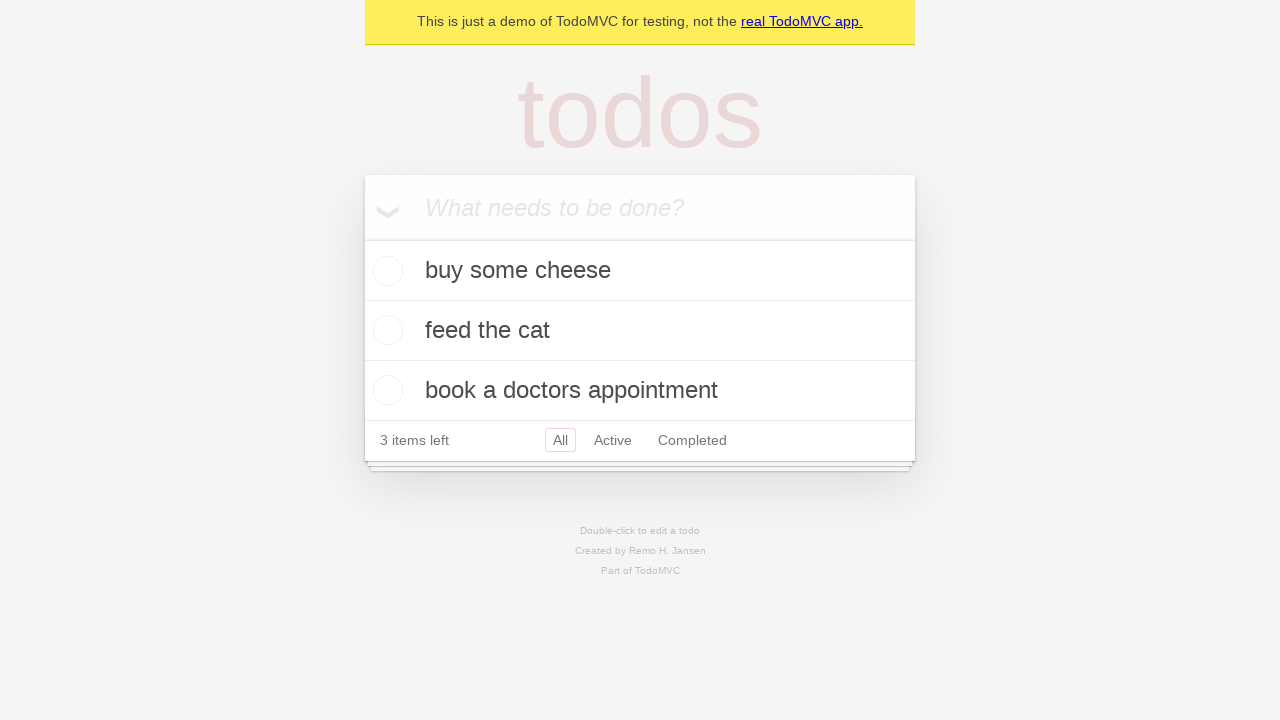

Double-clicked second todo item to enter edit mode at (640, 331) on .todo-list li >> nth=1
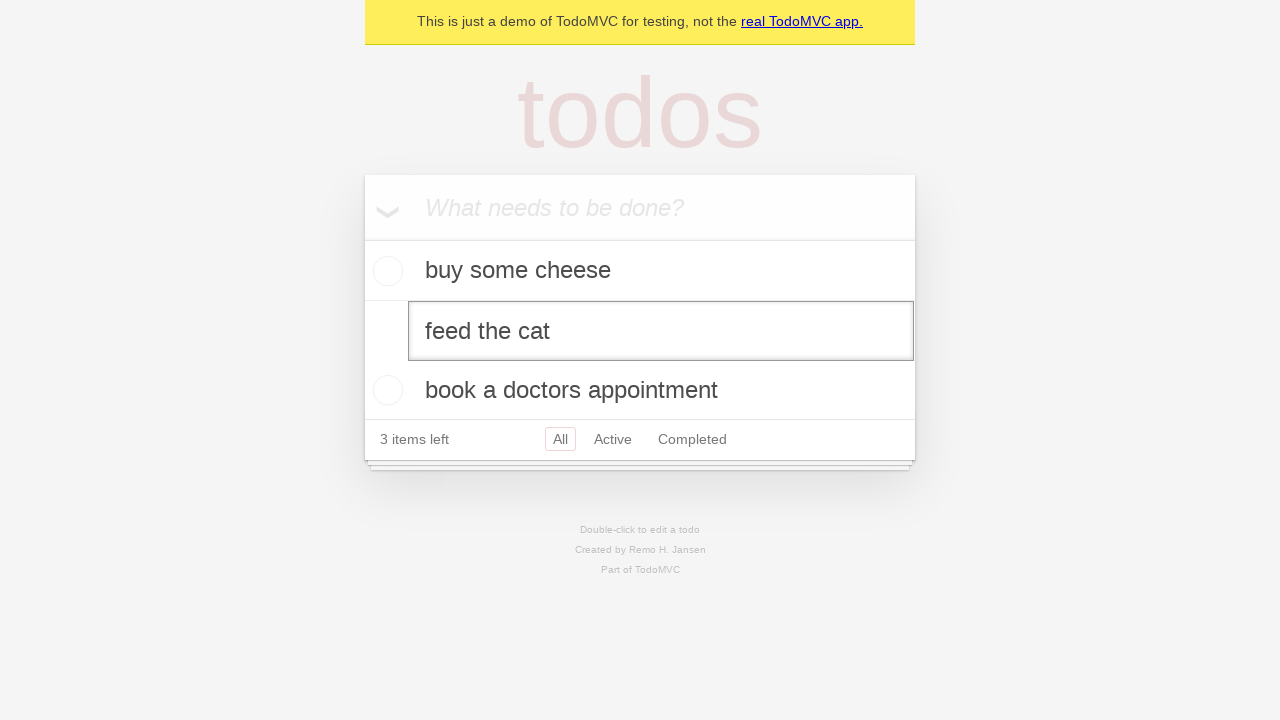

Confirmed todo item entered editing state
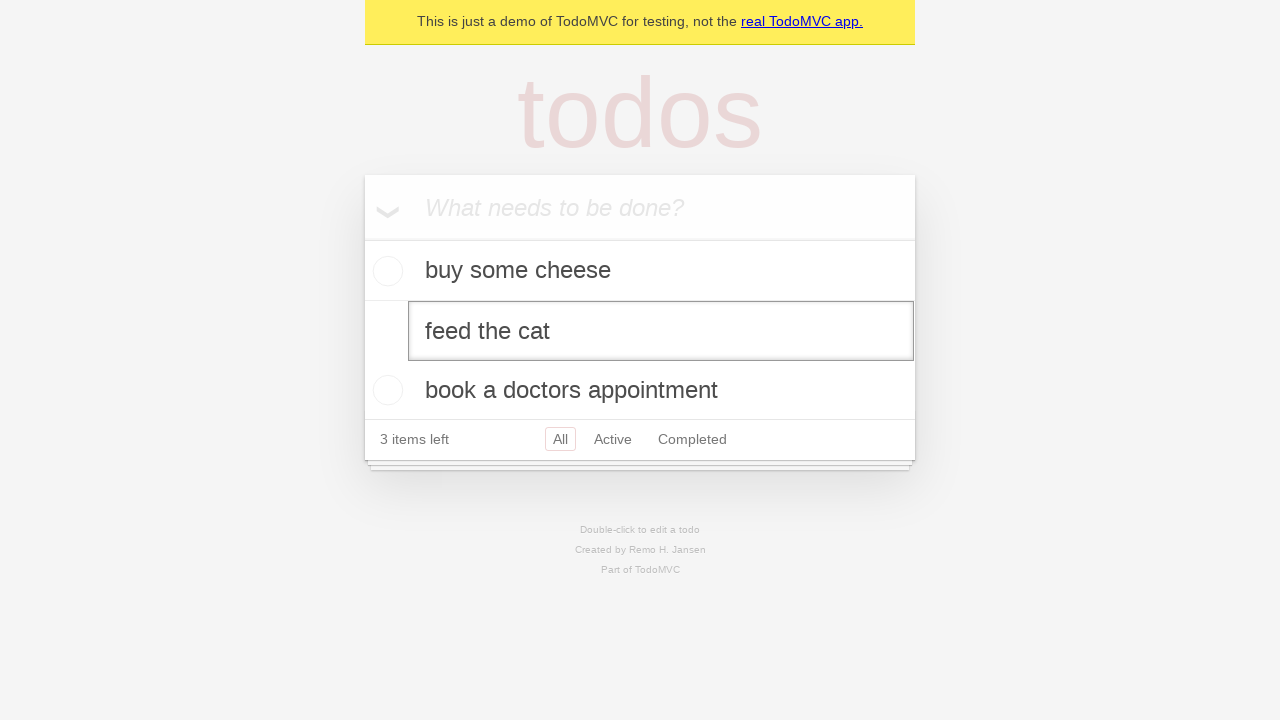

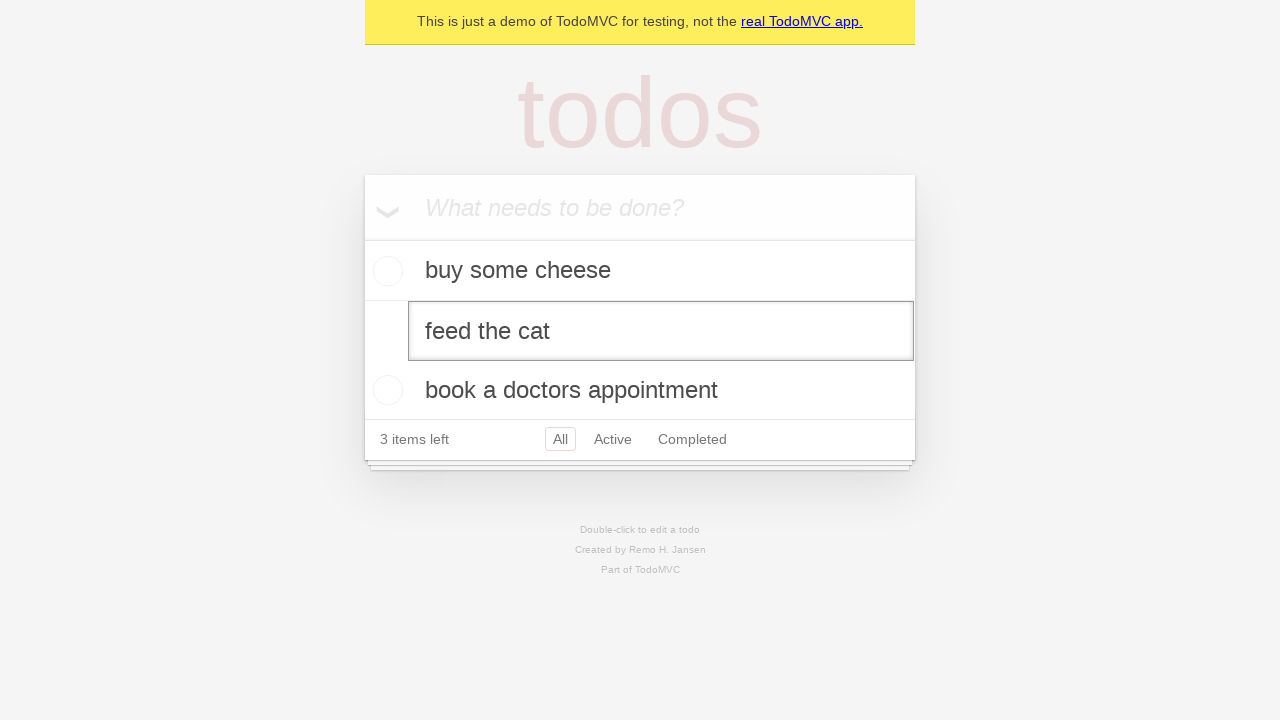